Tests opting out of A/B tests by adding an Optimizely opt-out cookie, verifying the page initially shows A/B test content, then shows opt-out content after adding the cookie and refreshing.

Starting URL: http://the-internet.herokuapp.com/abtest

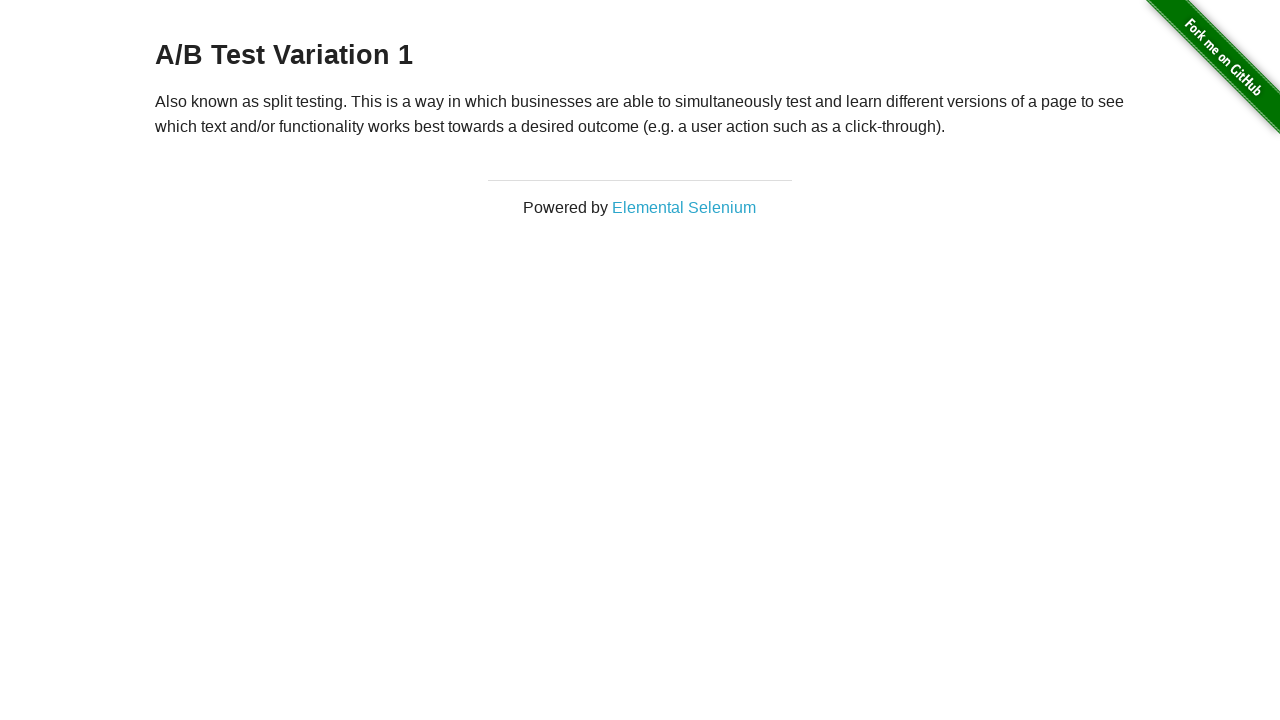

Navigated to A/B test page
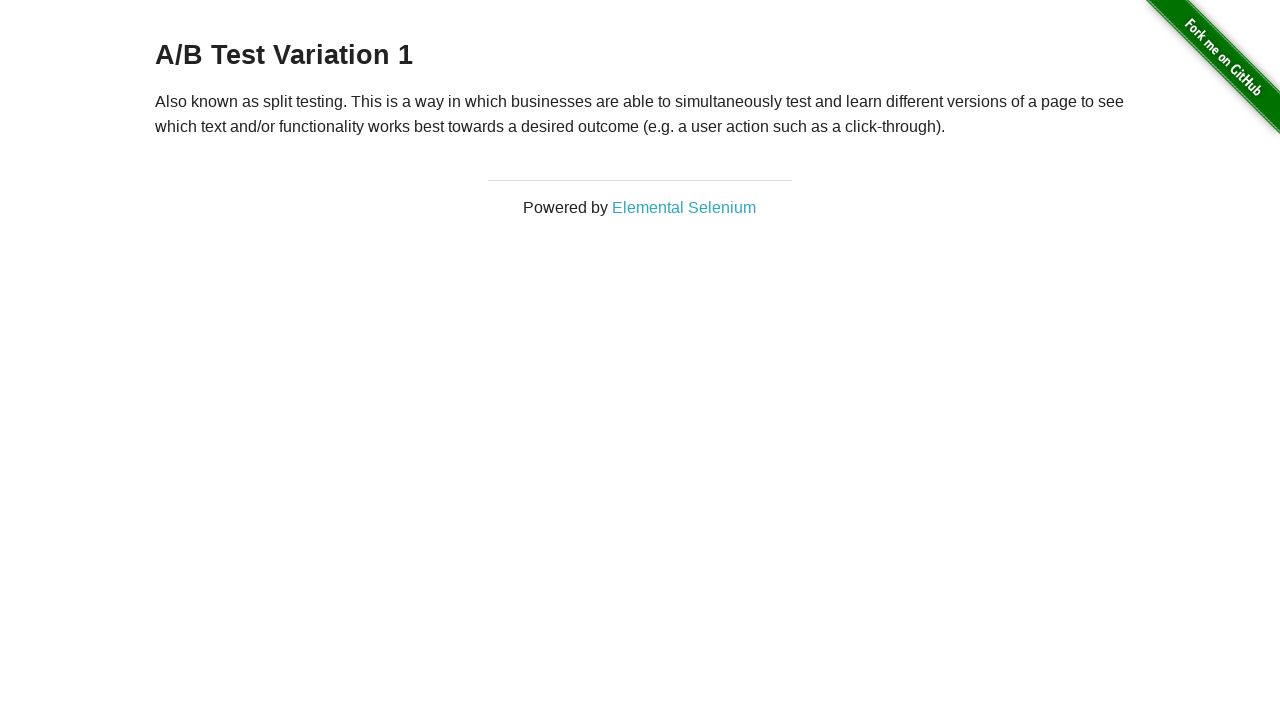

Retrieved initial heading text from A/B test page
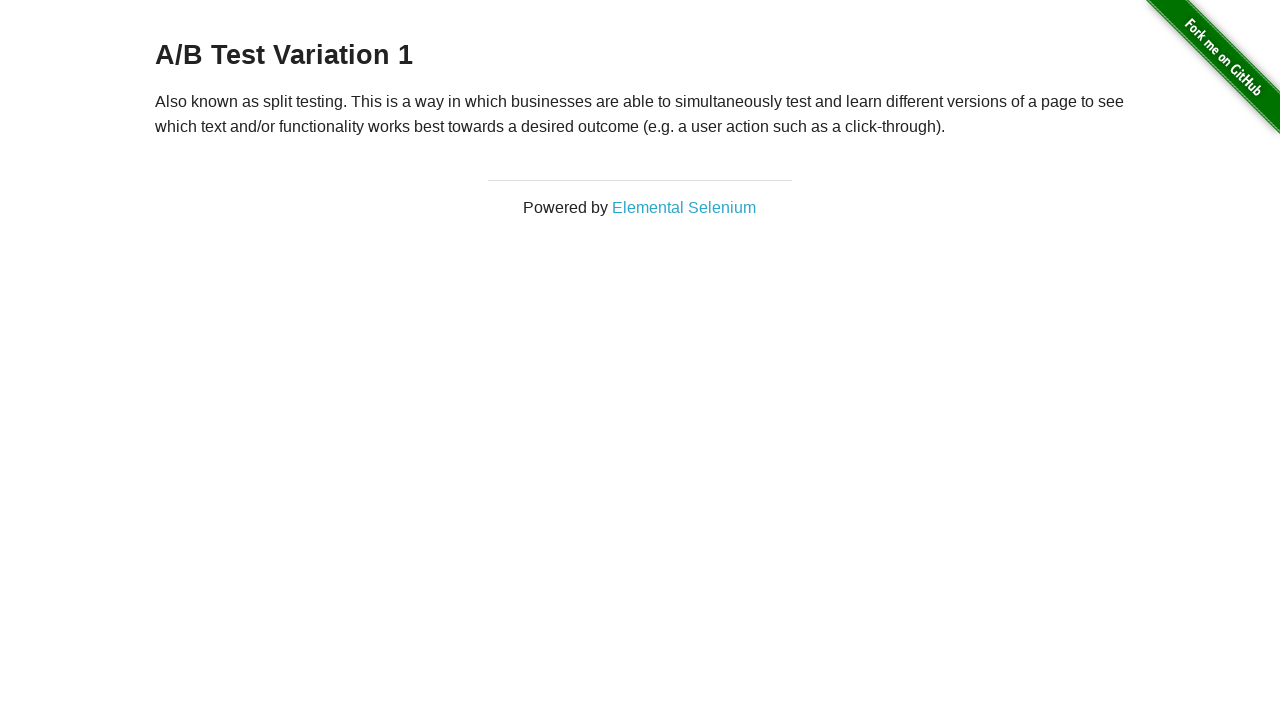

Verified initial heading is A/B test content: 'A/B Test Variation 1'
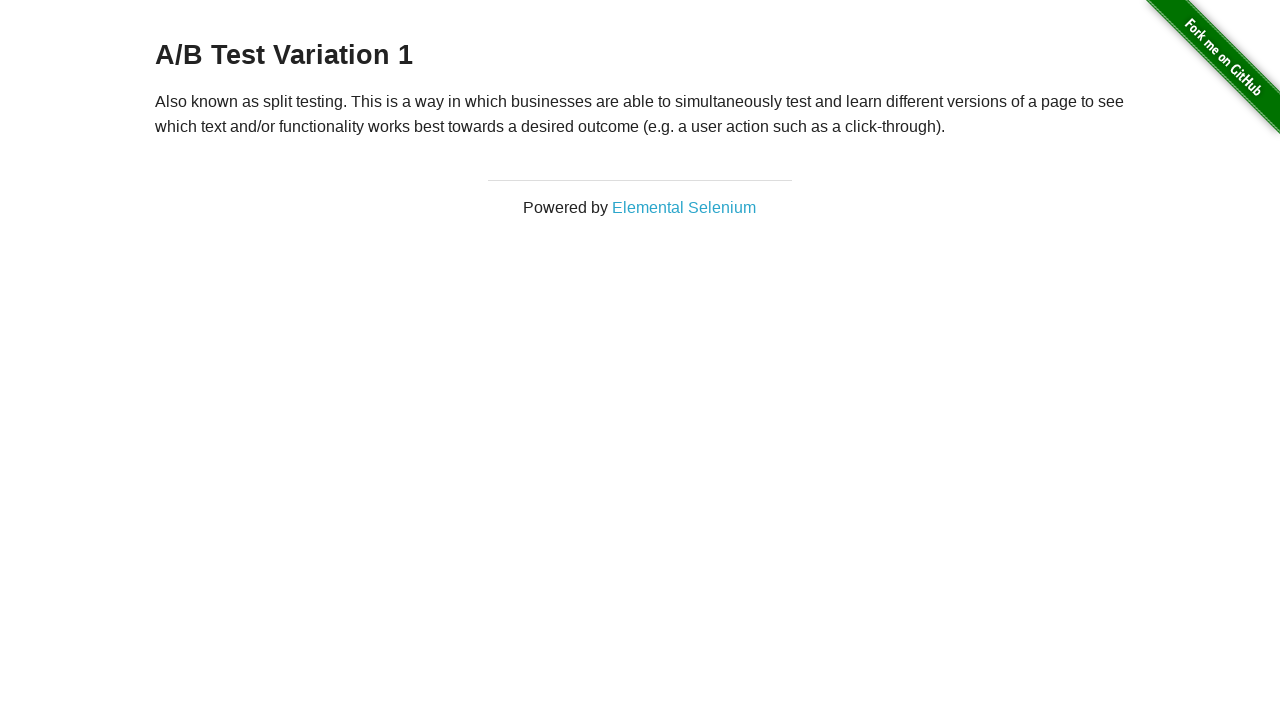

Added Optimizely opt-out cookie
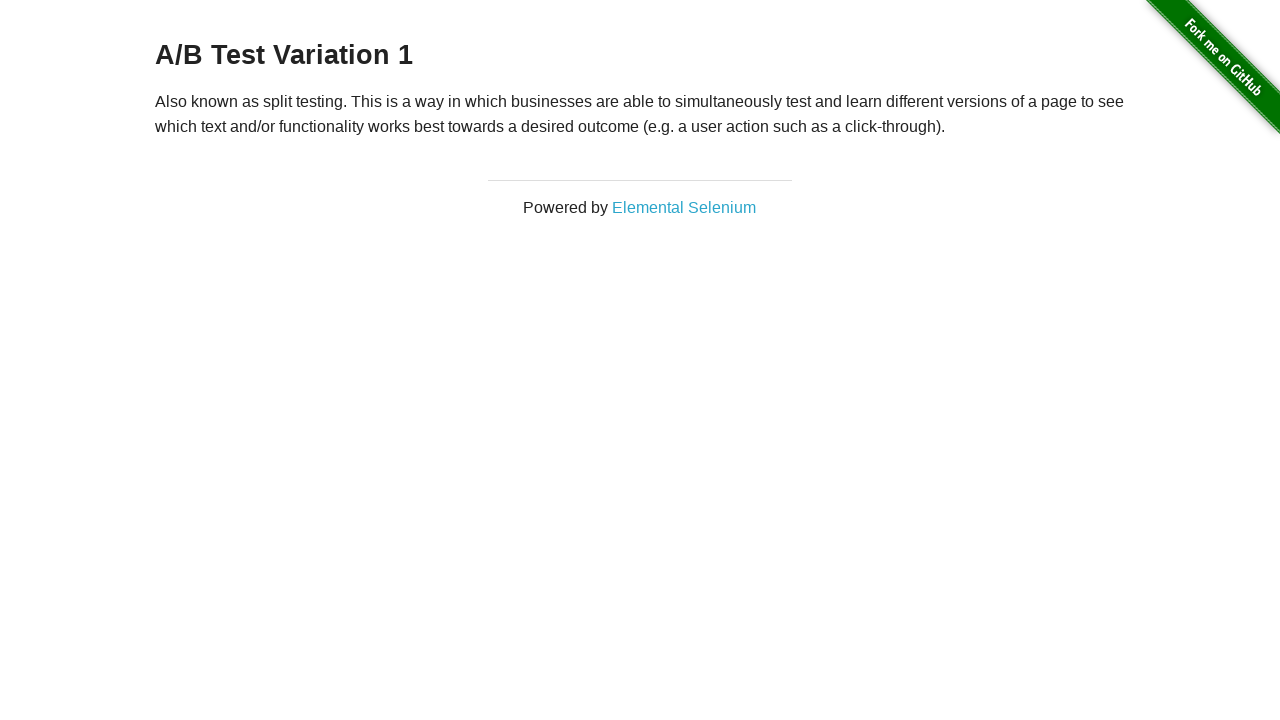

Reloaded page after adding opt-out cookie
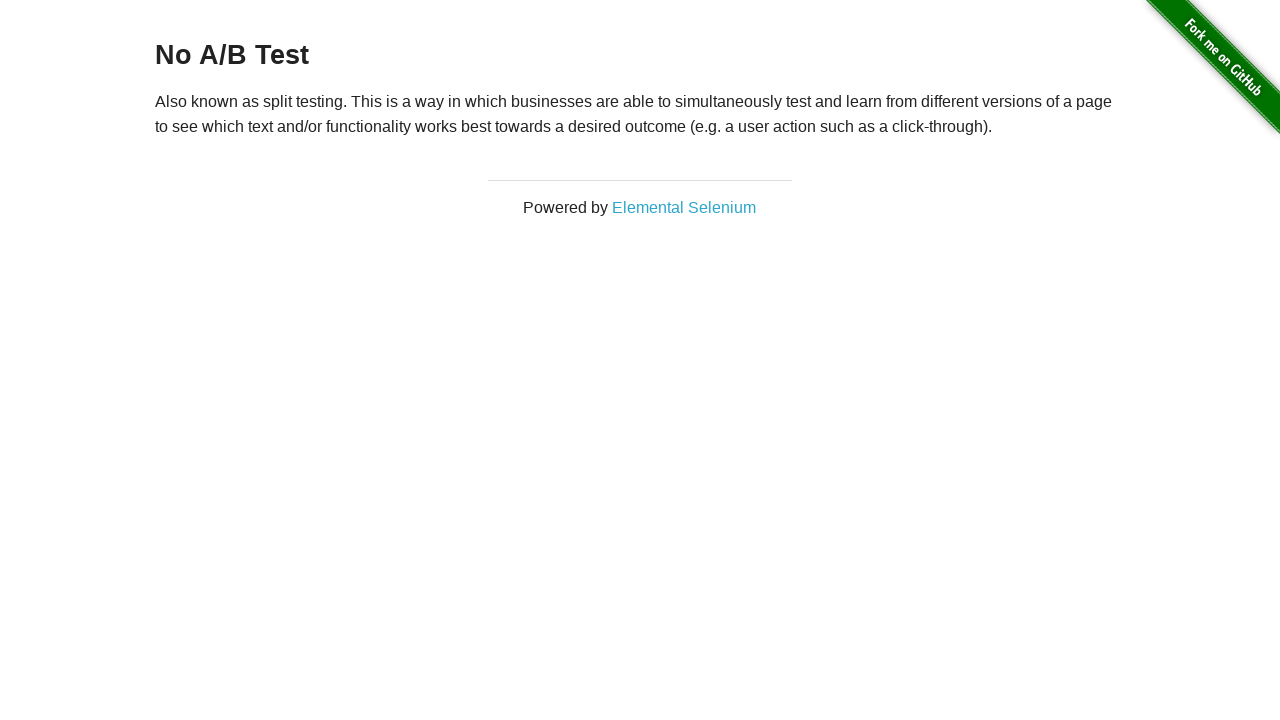

Retrieved heading text after opt-out cookie applied
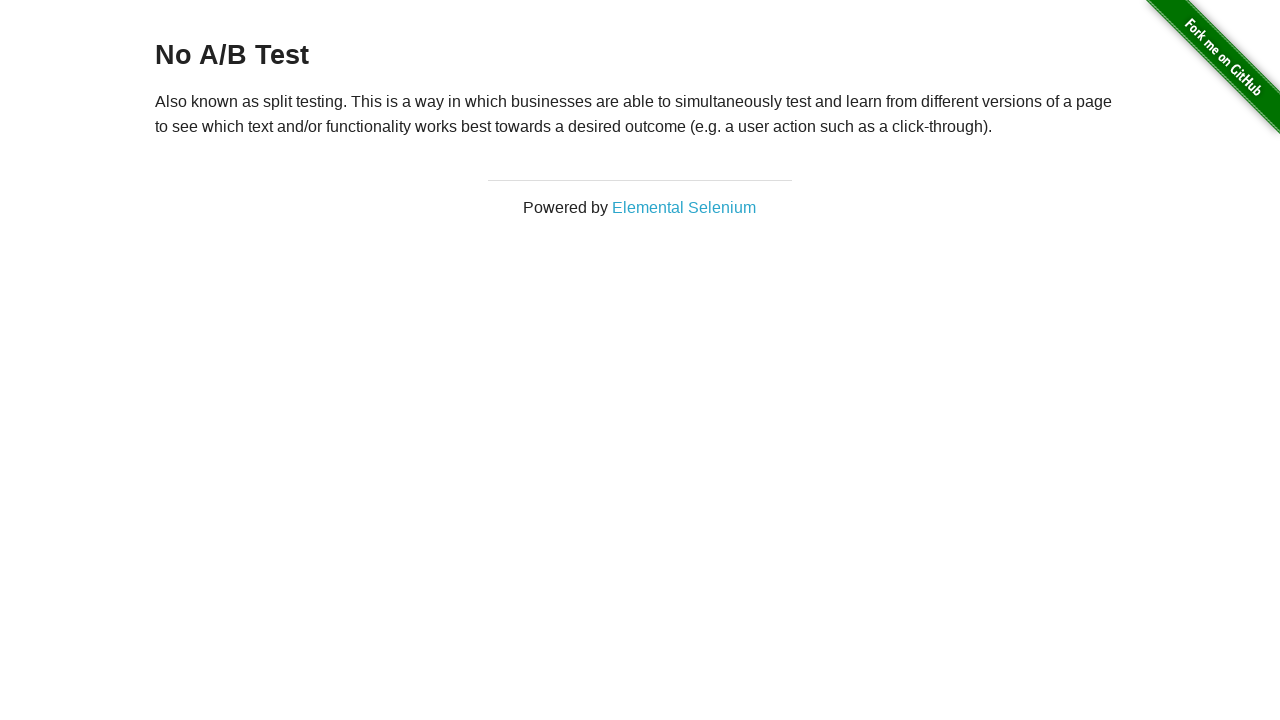

Verified opt-out is in effect: heading shows 'No A/B Test'
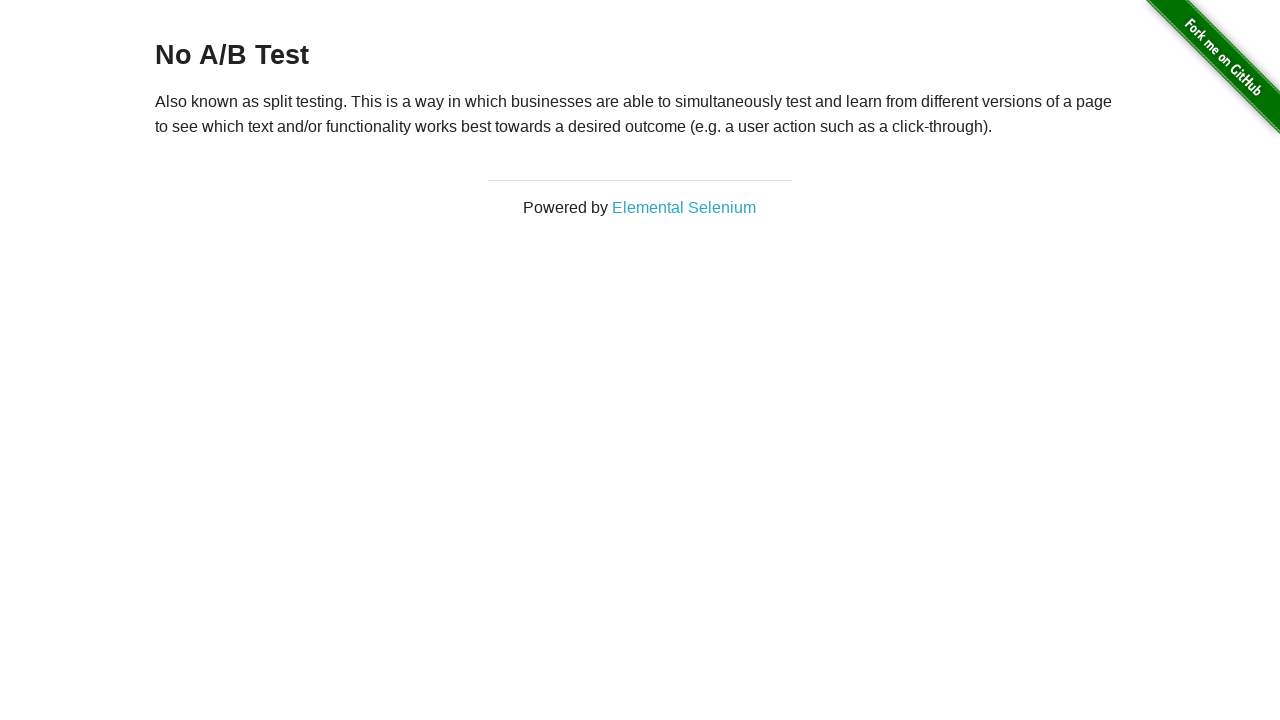

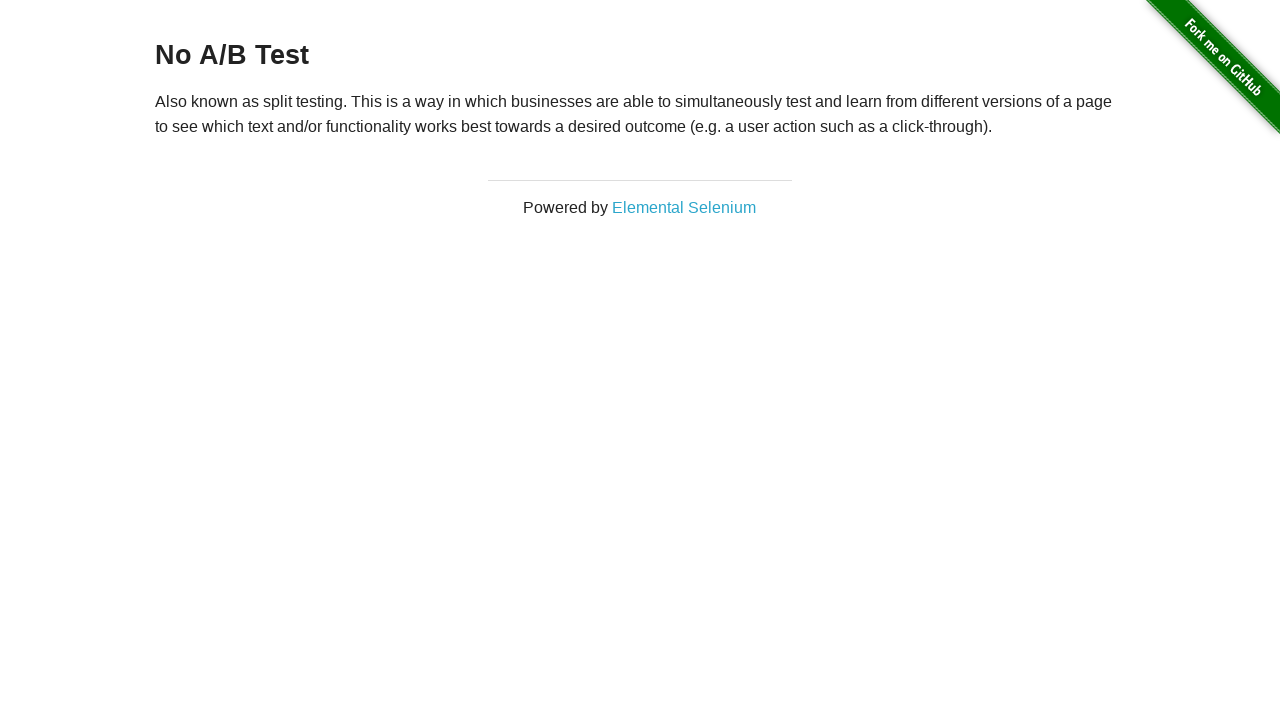